Tests window handling functionality by opening a new window, switching between windows, and verifying page titles and content

Starting URL: https://the-internet.herokuapp.com/windows

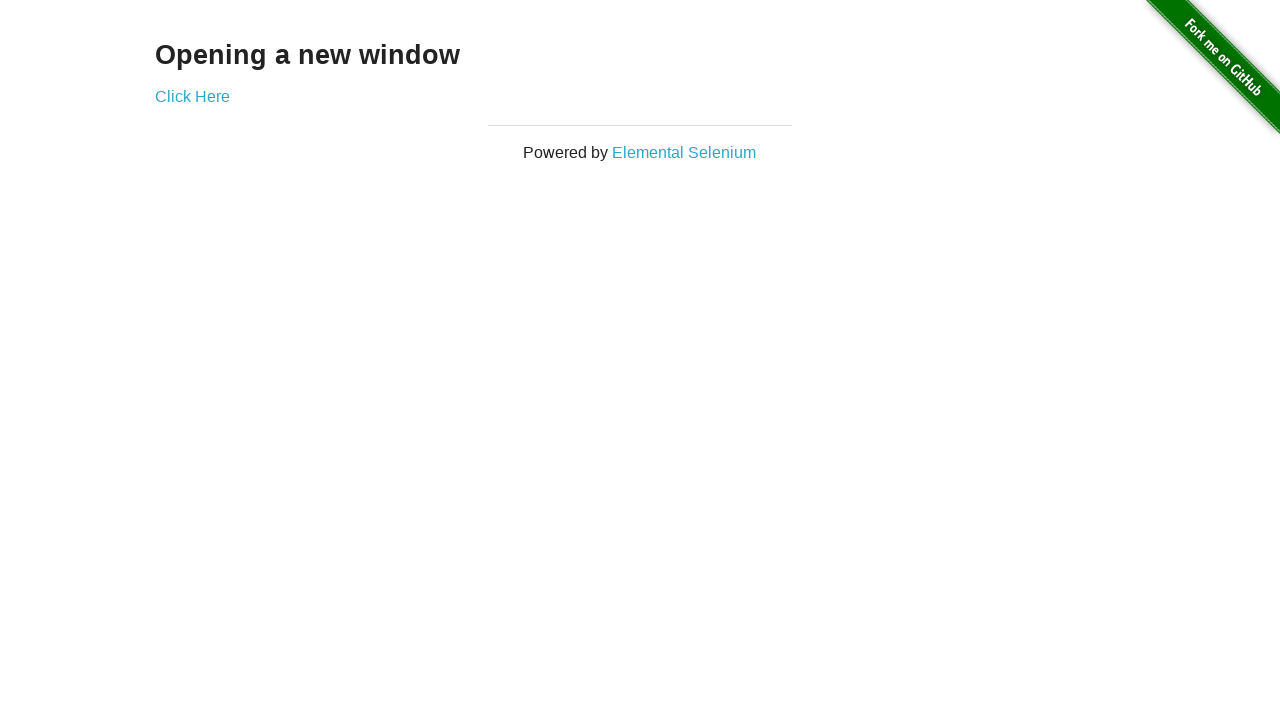

Stored reference to the first page handle
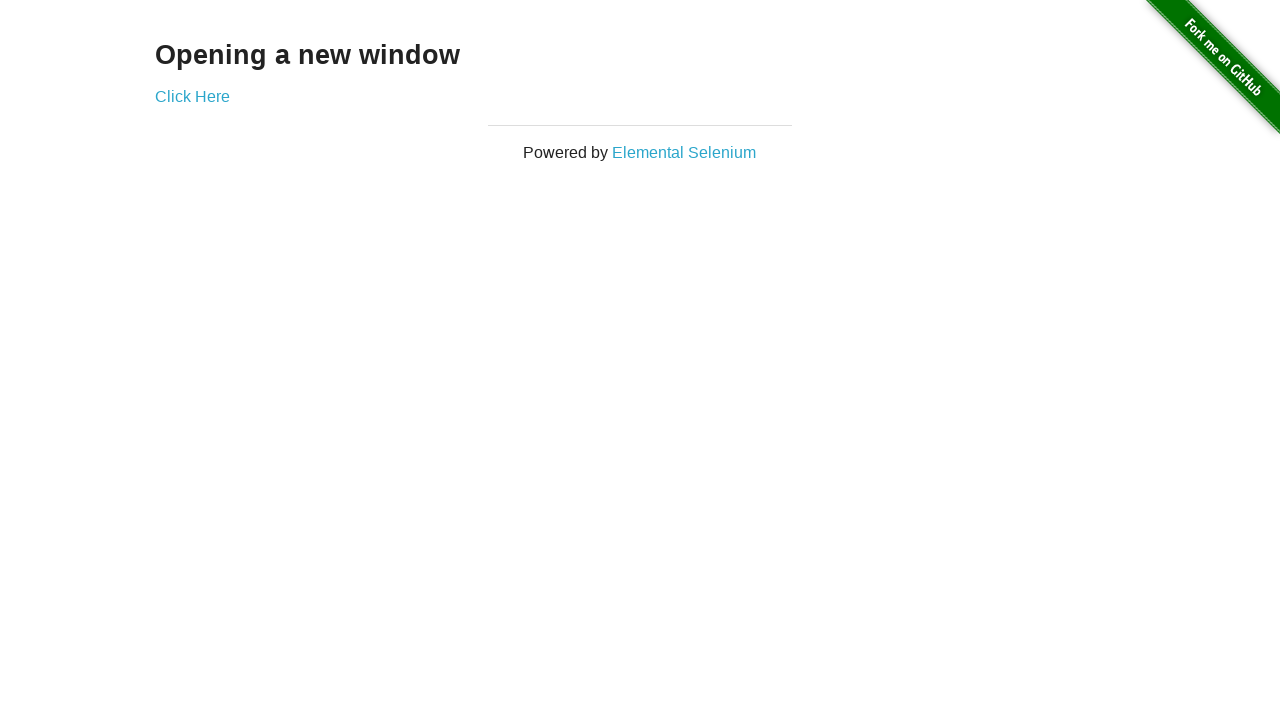

Located h3 heading element
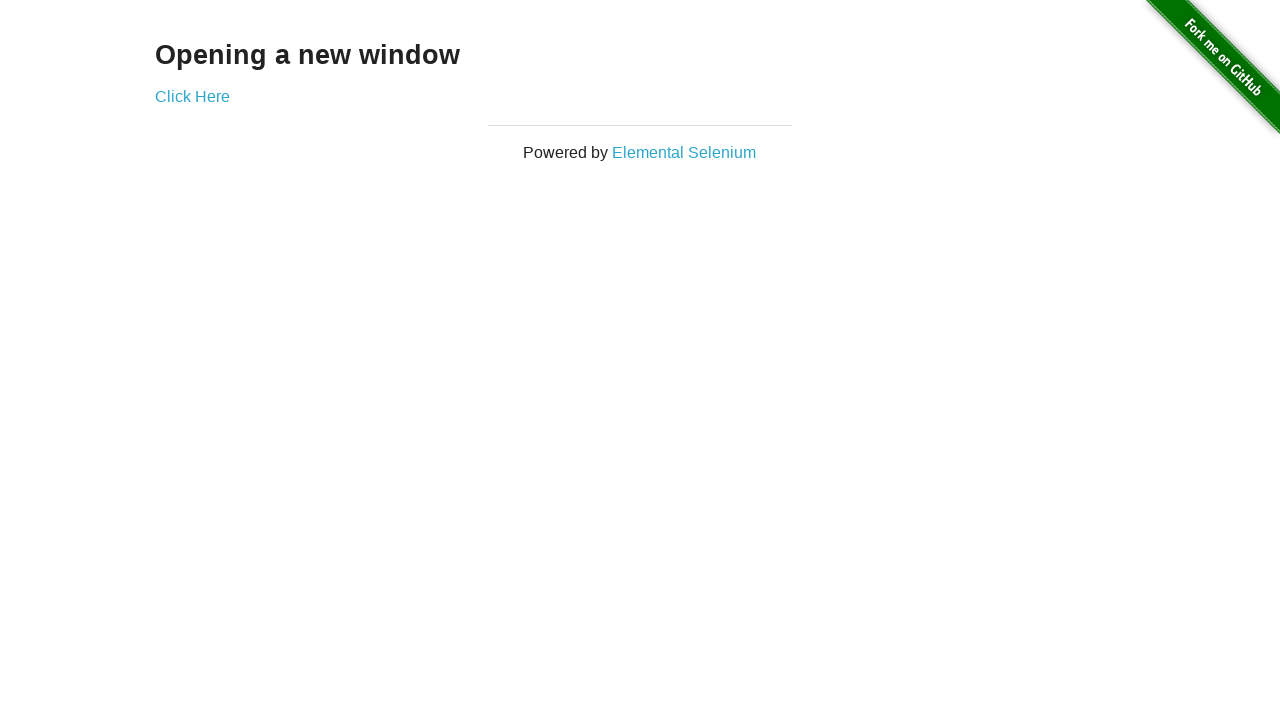

Verified heading text is 'Opening a new window'
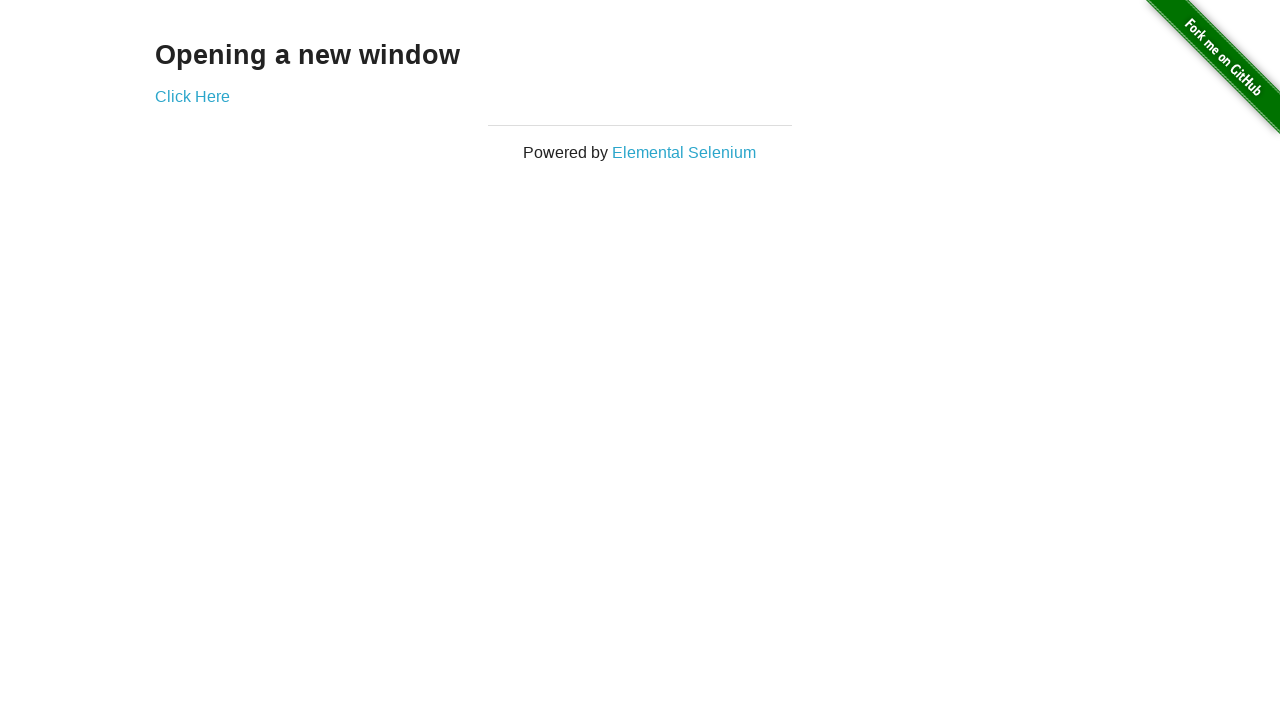

Verified page title is 'The Internet'
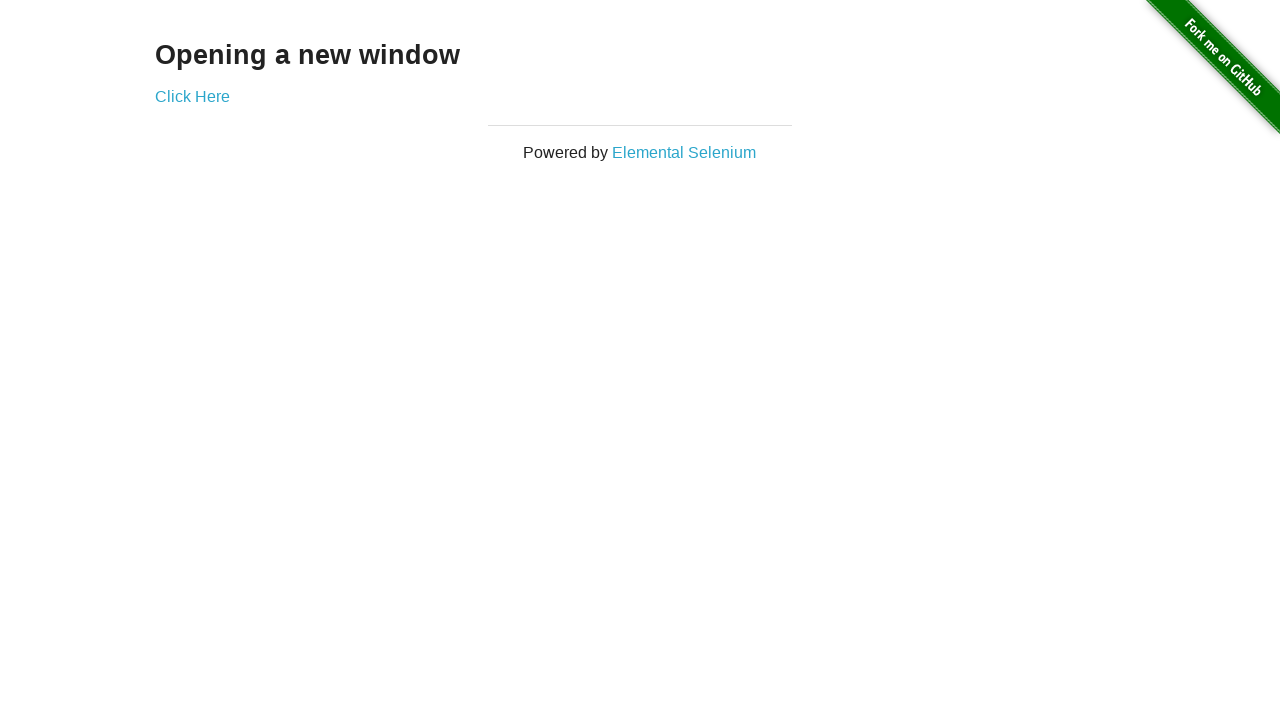

Clicked 'Click Here' button to open new window at (192, 96) on text='Click Here'
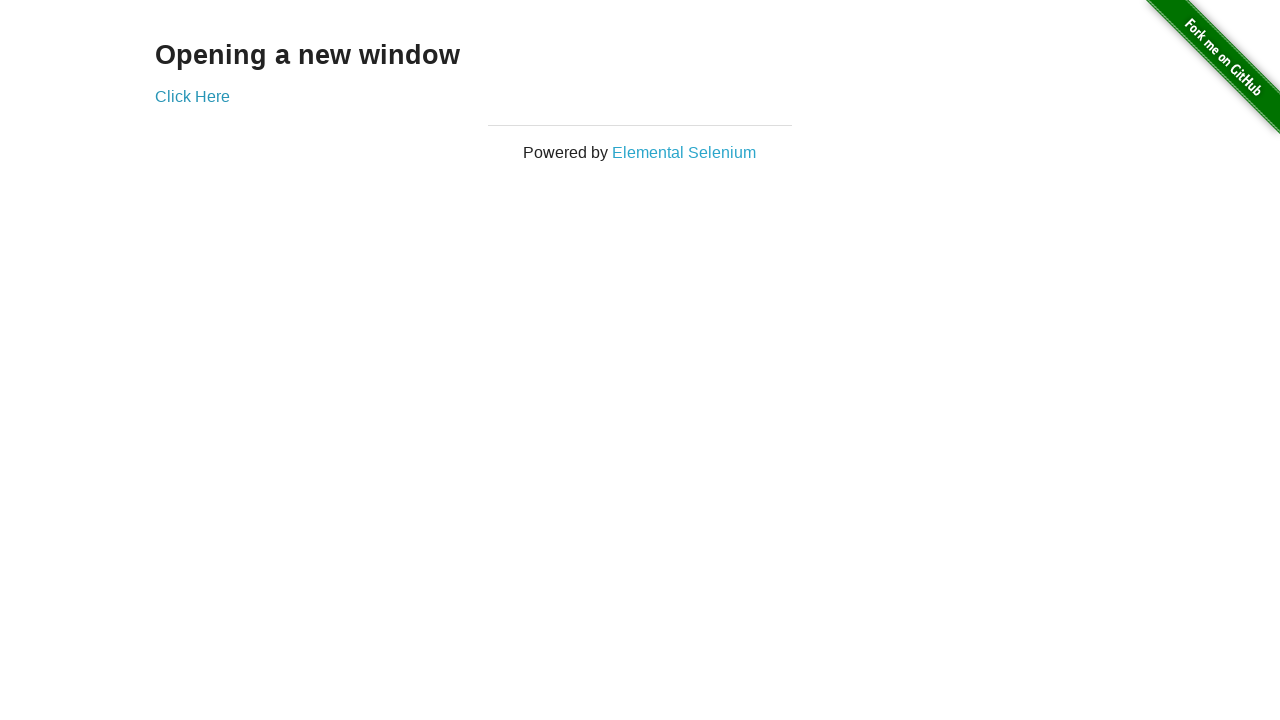

New window opened and captured reference to new page
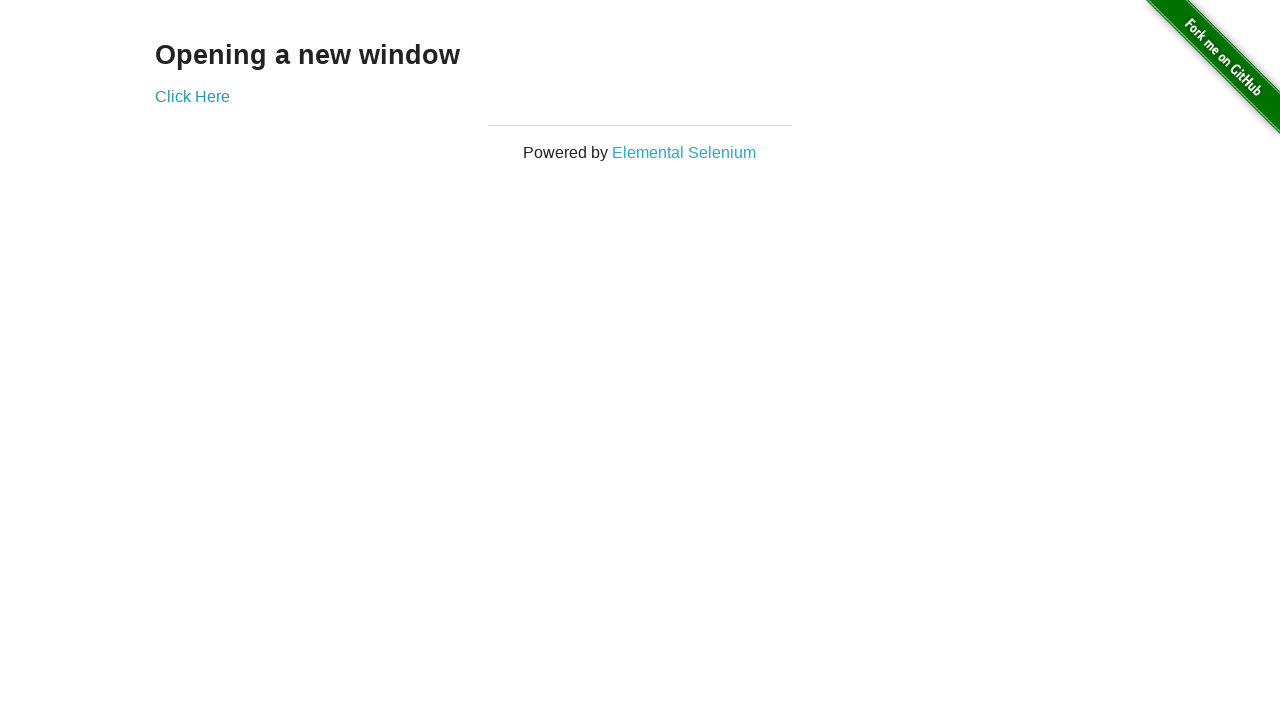

Verified new window title is 'New Window'
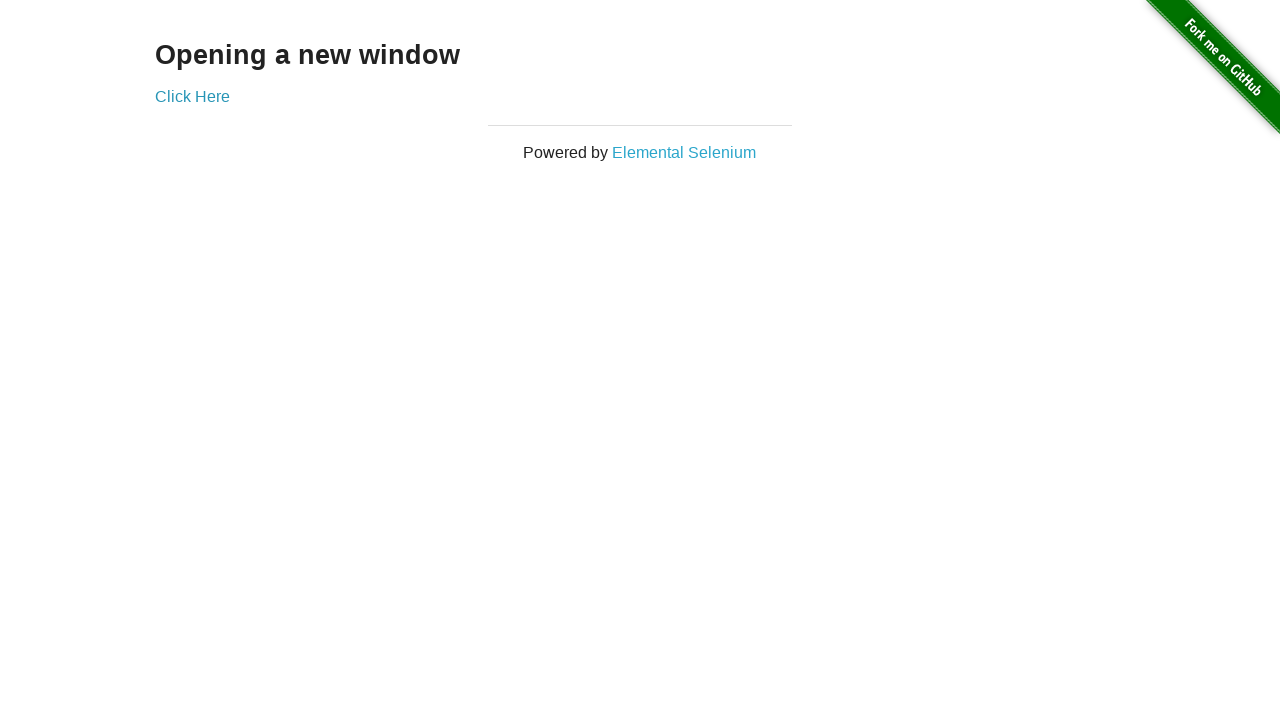

Switched back to first window
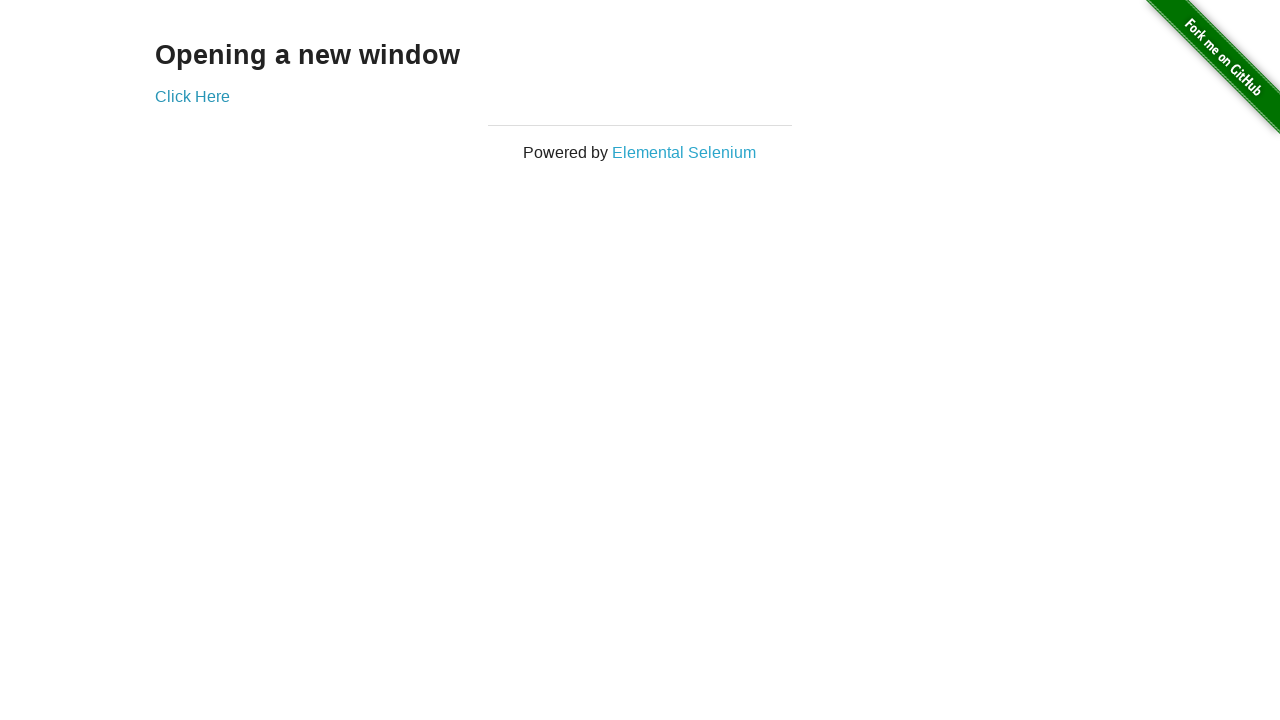

Verified first window title is 'The Internet'
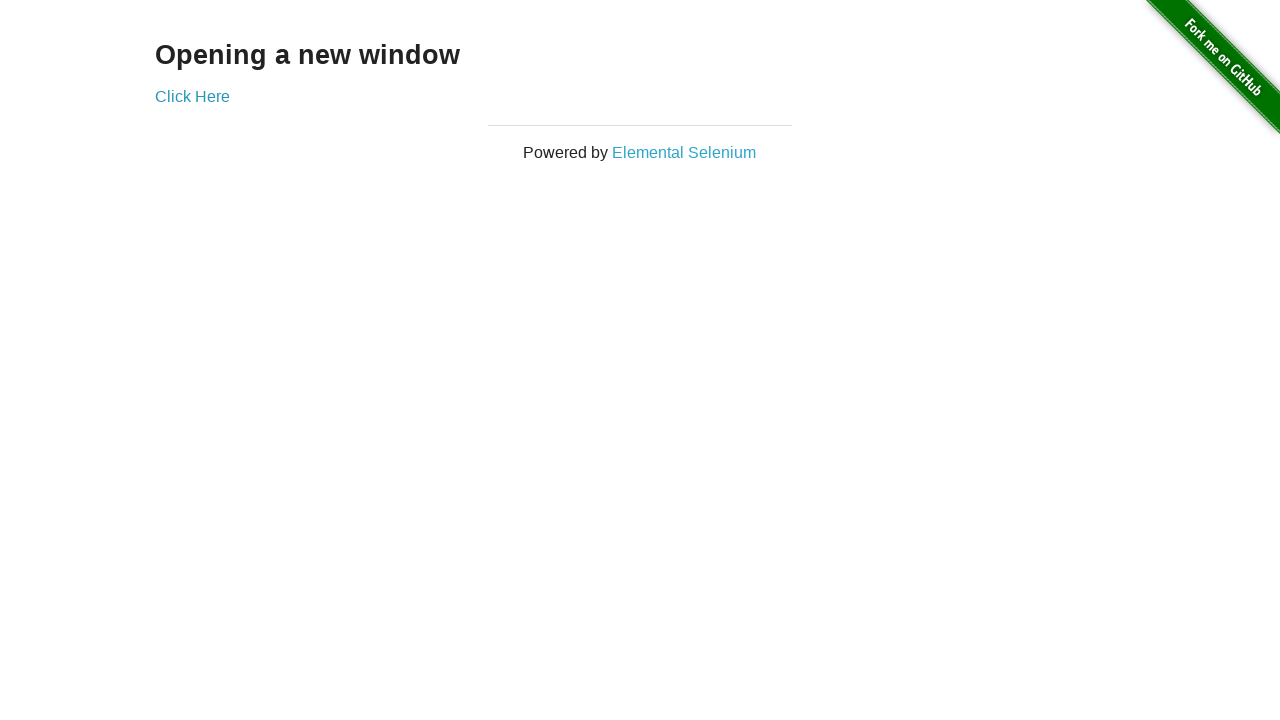

Switched to second window
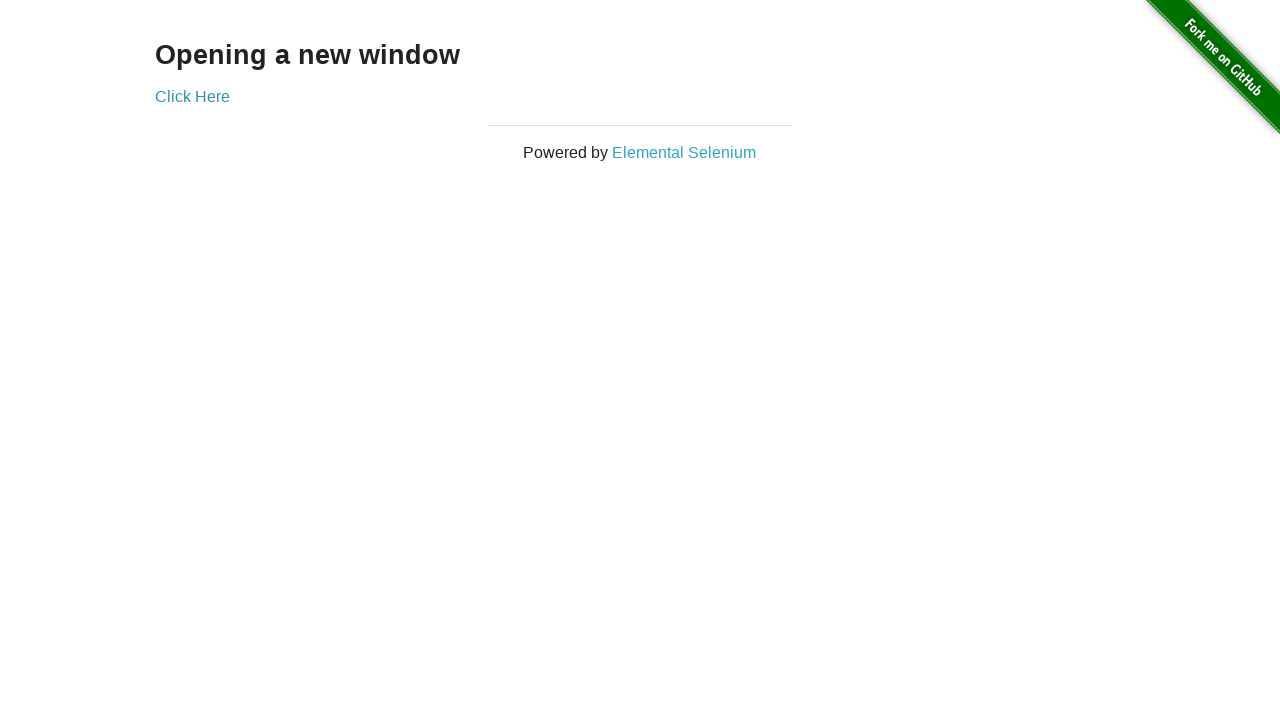

Switched back to first window
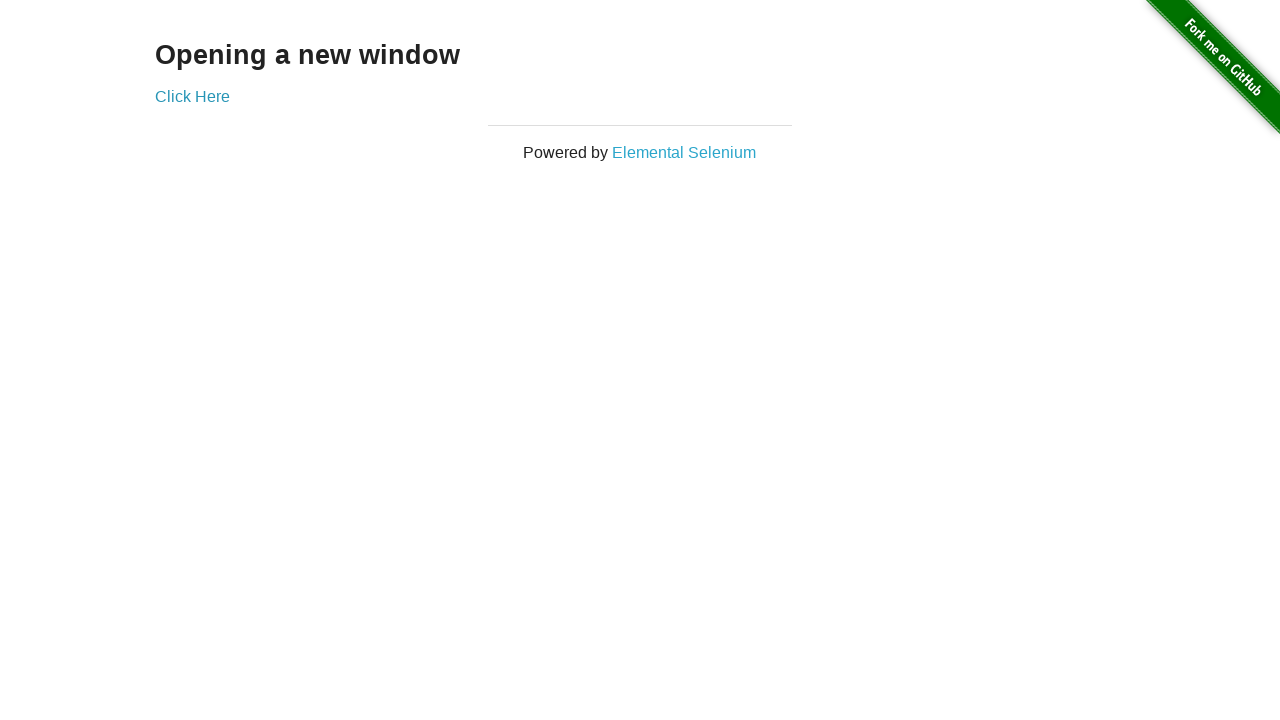

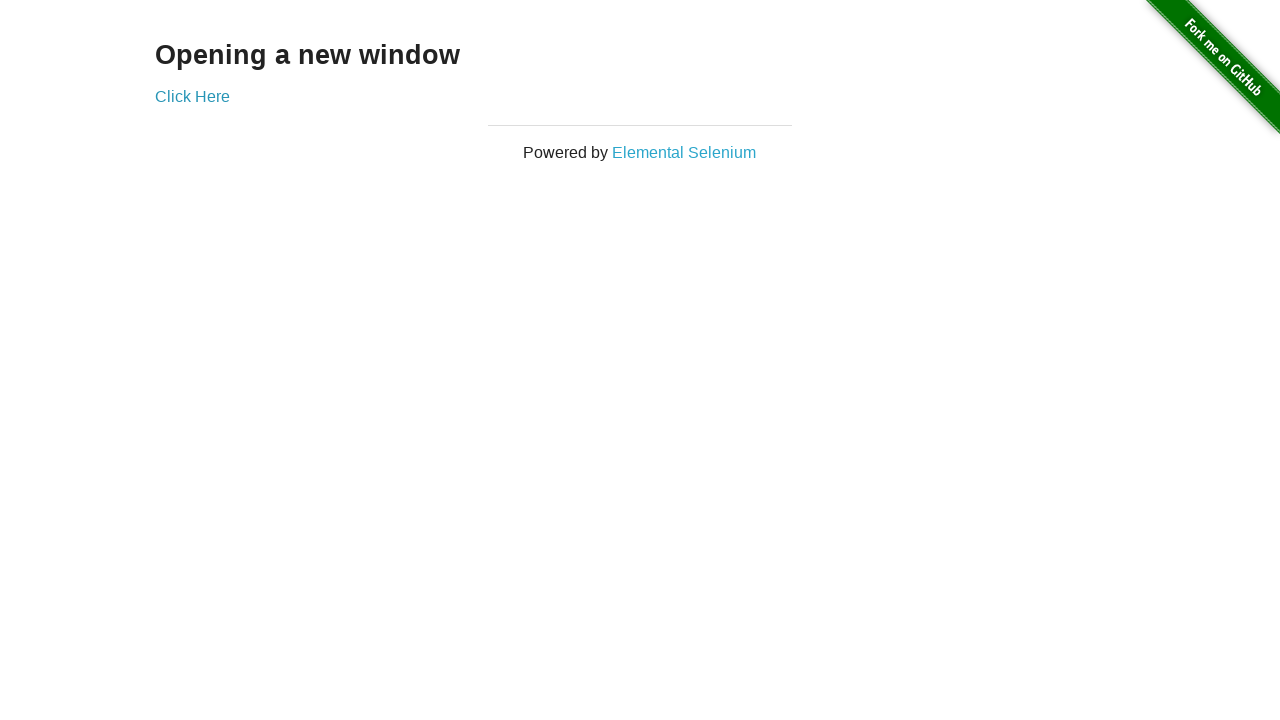